Tests an e-commerce product search and cart functionality by searching for products, verifying results, and adding items to cart

Starting URL: https://rahulshettyacademy.com/seleniumPractise/#/

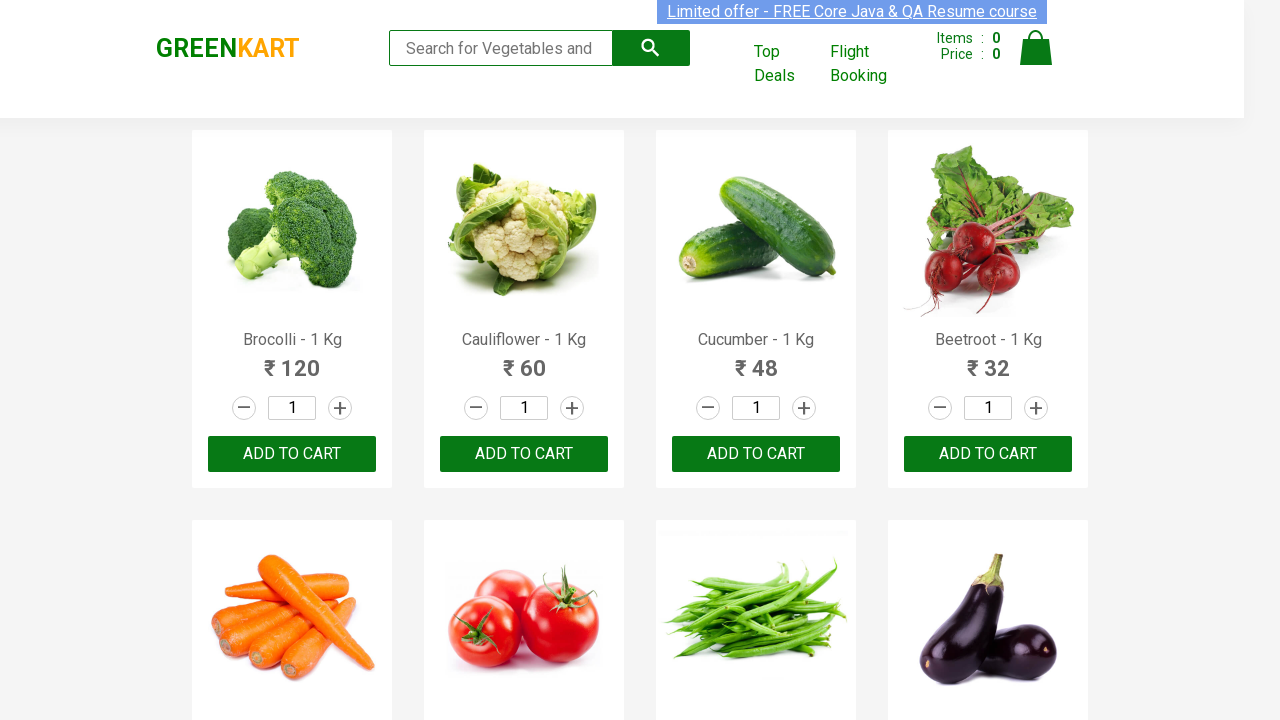

Filled search field with 'ca' to search for products on .search-keyword
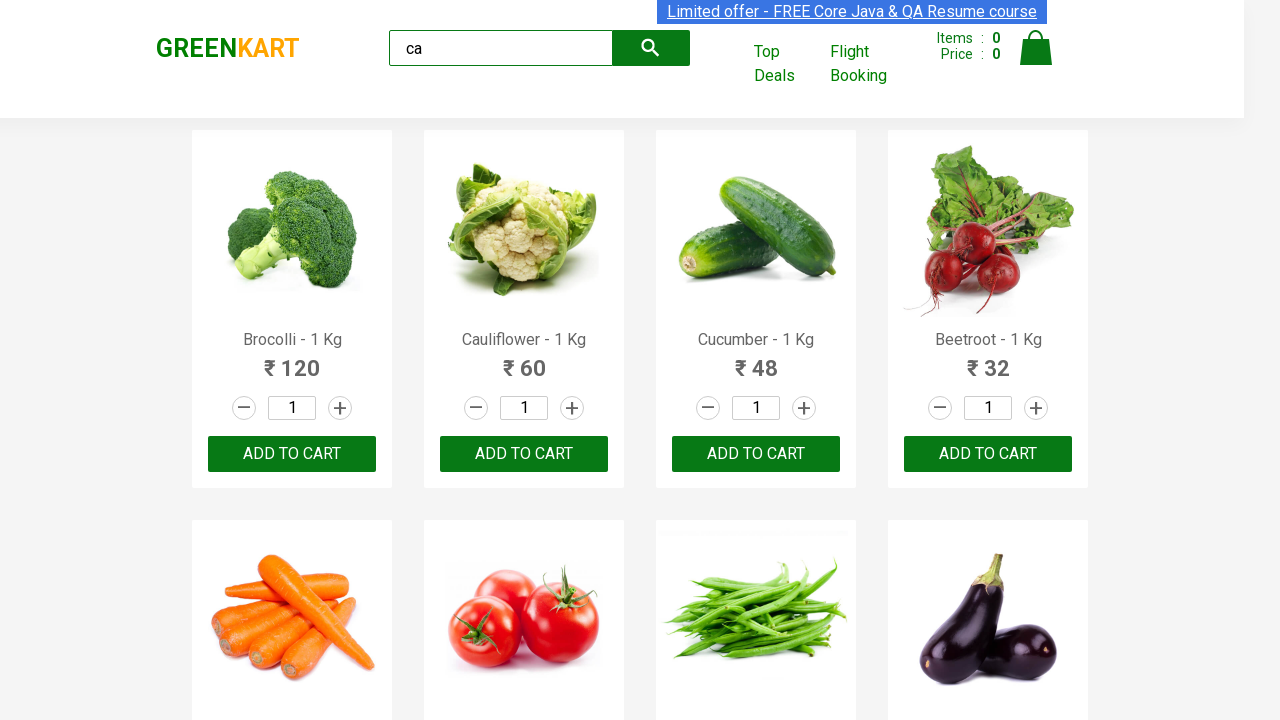

Products loaded and became visible
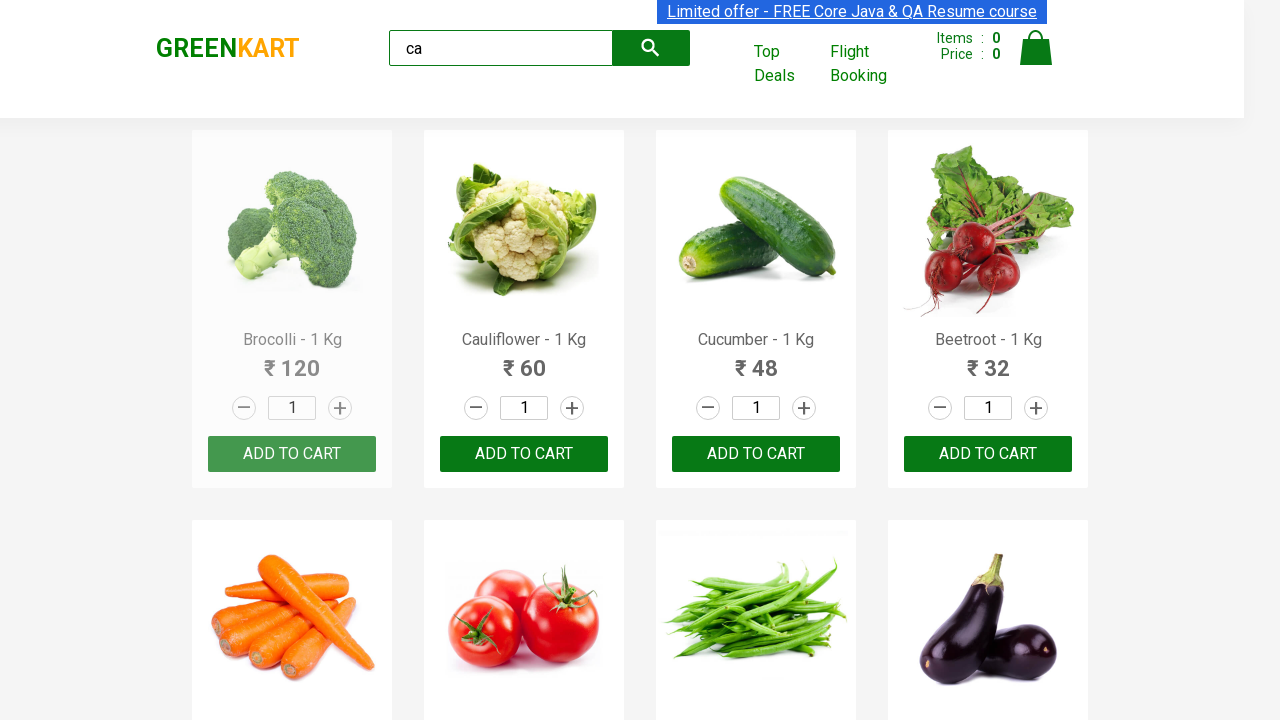

Clicked ADD TO CART button on third product at (756, 454) on .products .product >> nth=2 >> internal:text="ADD TO CART"i
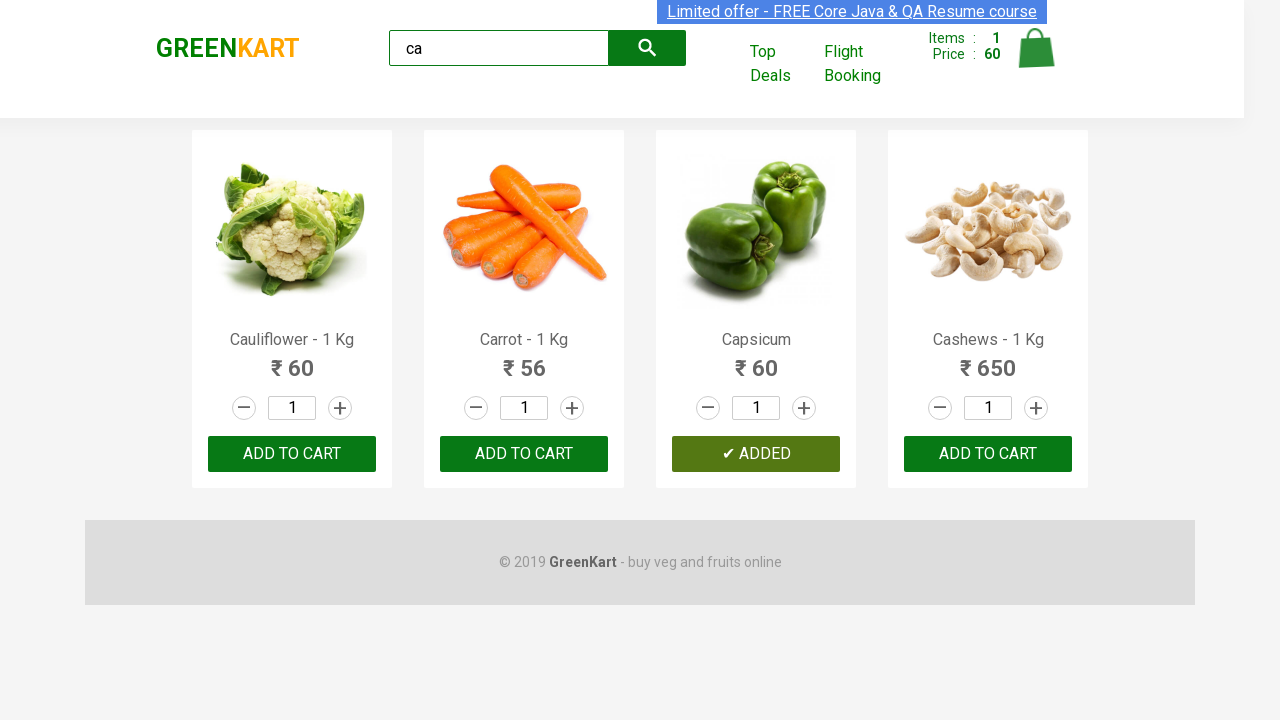

Retrieved product name: Cauliflower - 1 Kg
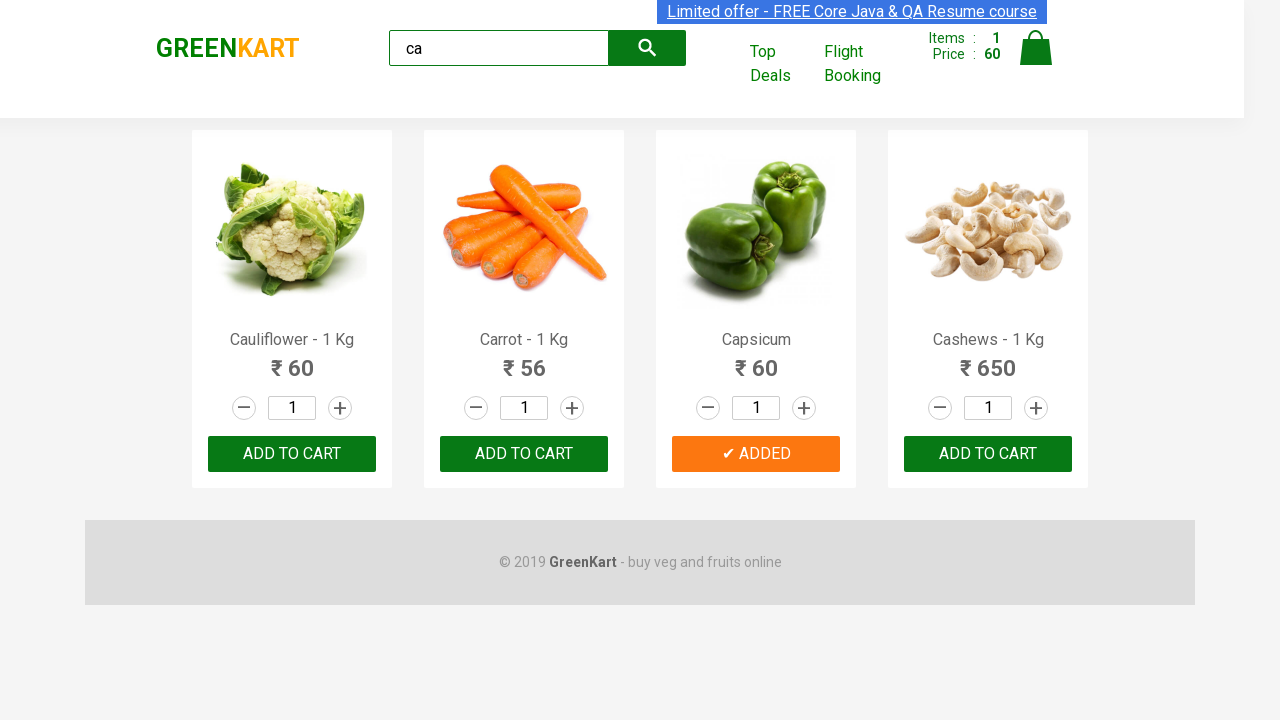

Retrieved product name: Carrot - 1 Kg
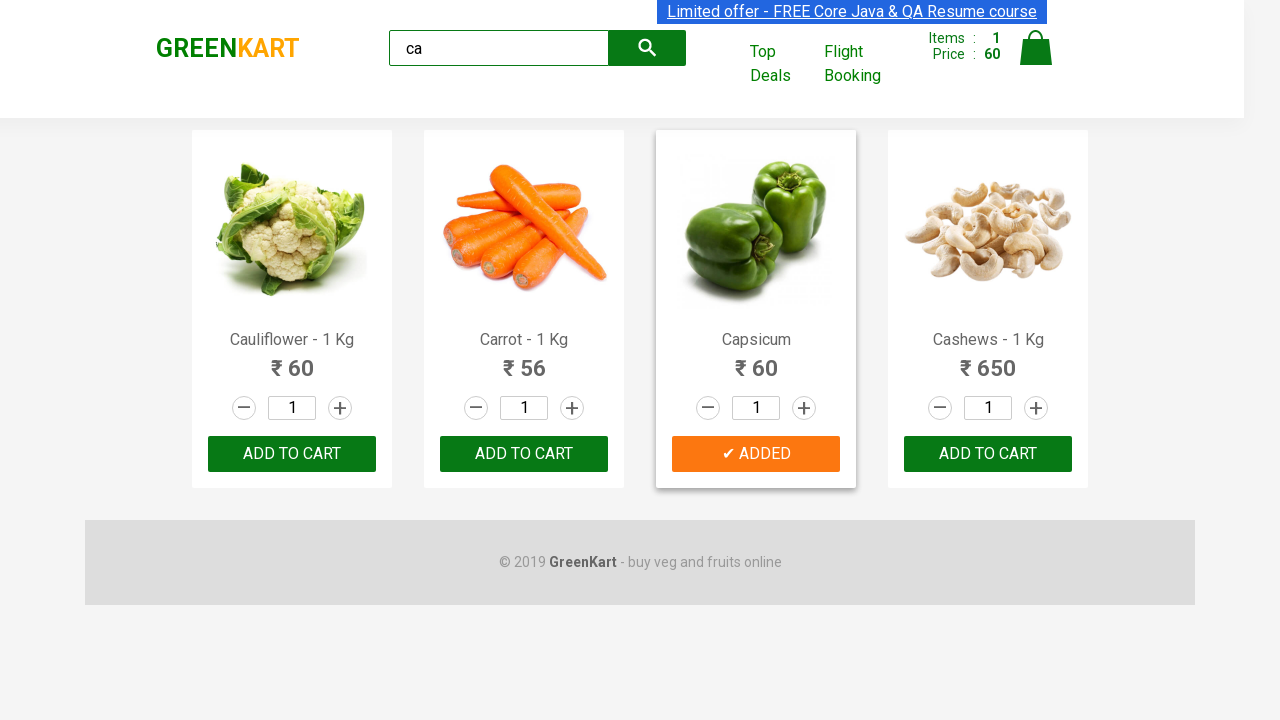

Retrieved product name: Capsicum
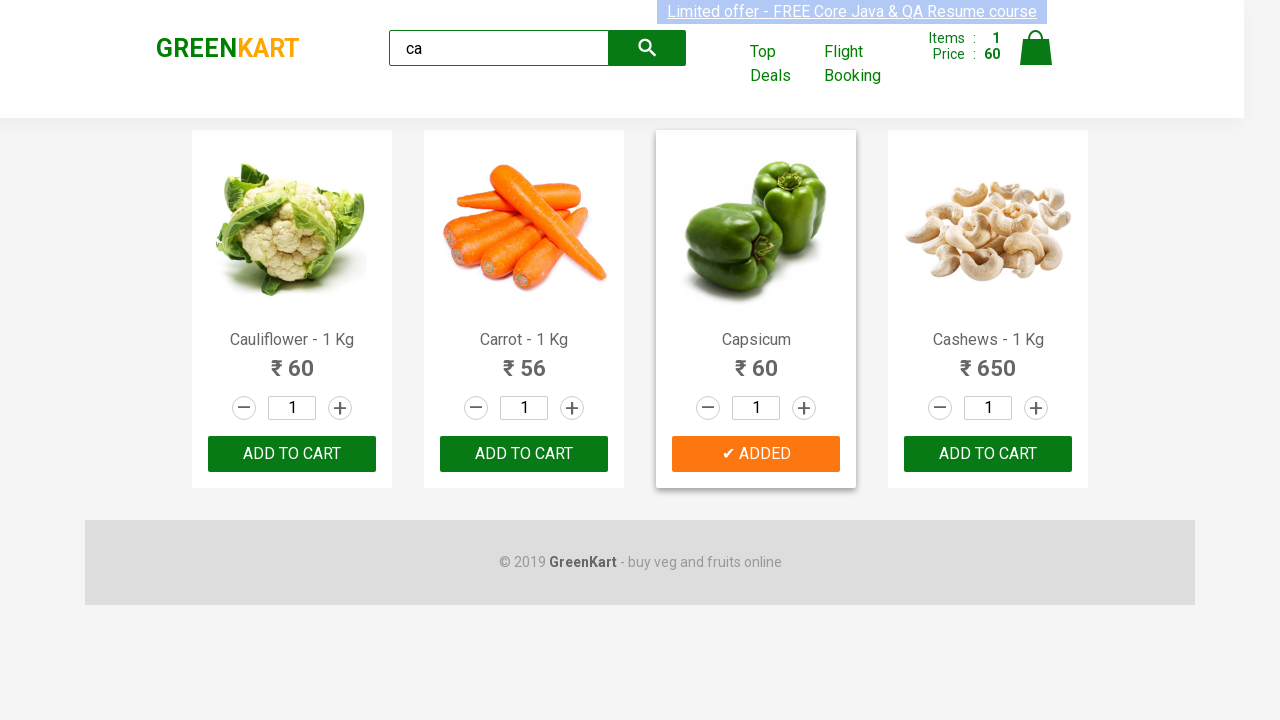

Retrieved product name: Cashews - 1 Kg
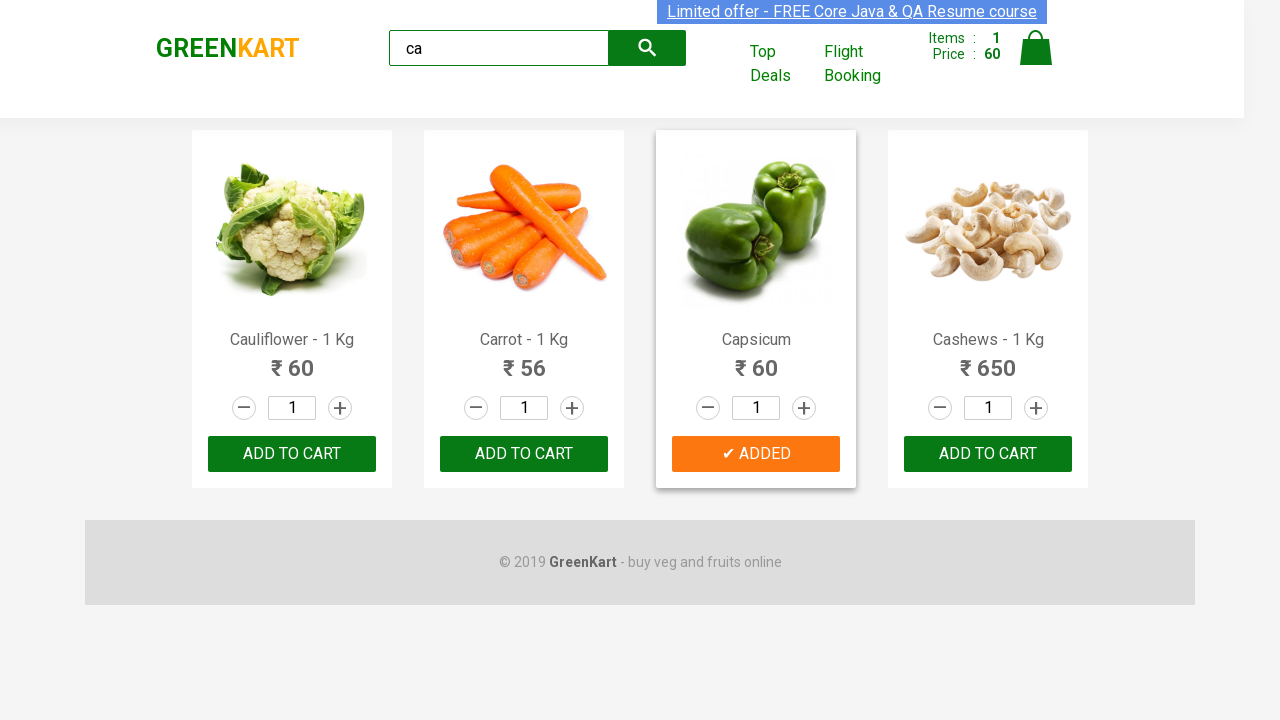

Found Cashews product and clicked ADD TO CART button at (988, 454) on .products .product >> nth=3 >> button
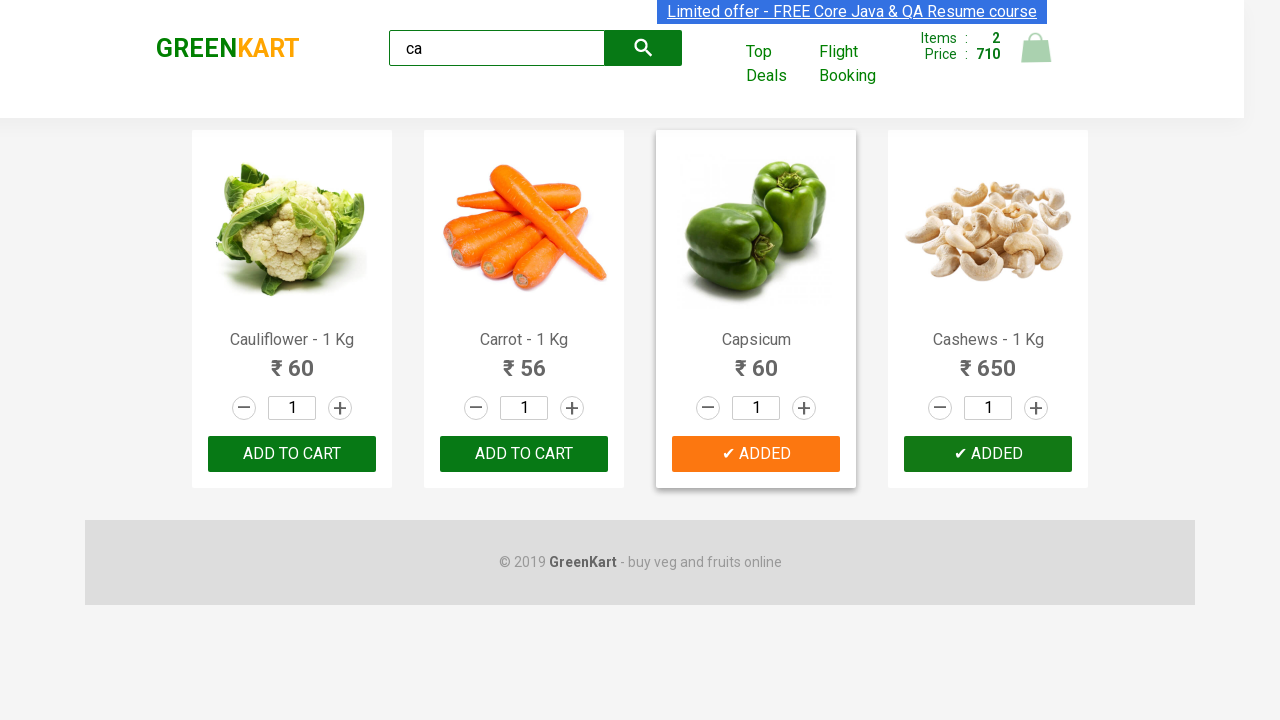

Verified brand logo displays 'GREENKART'
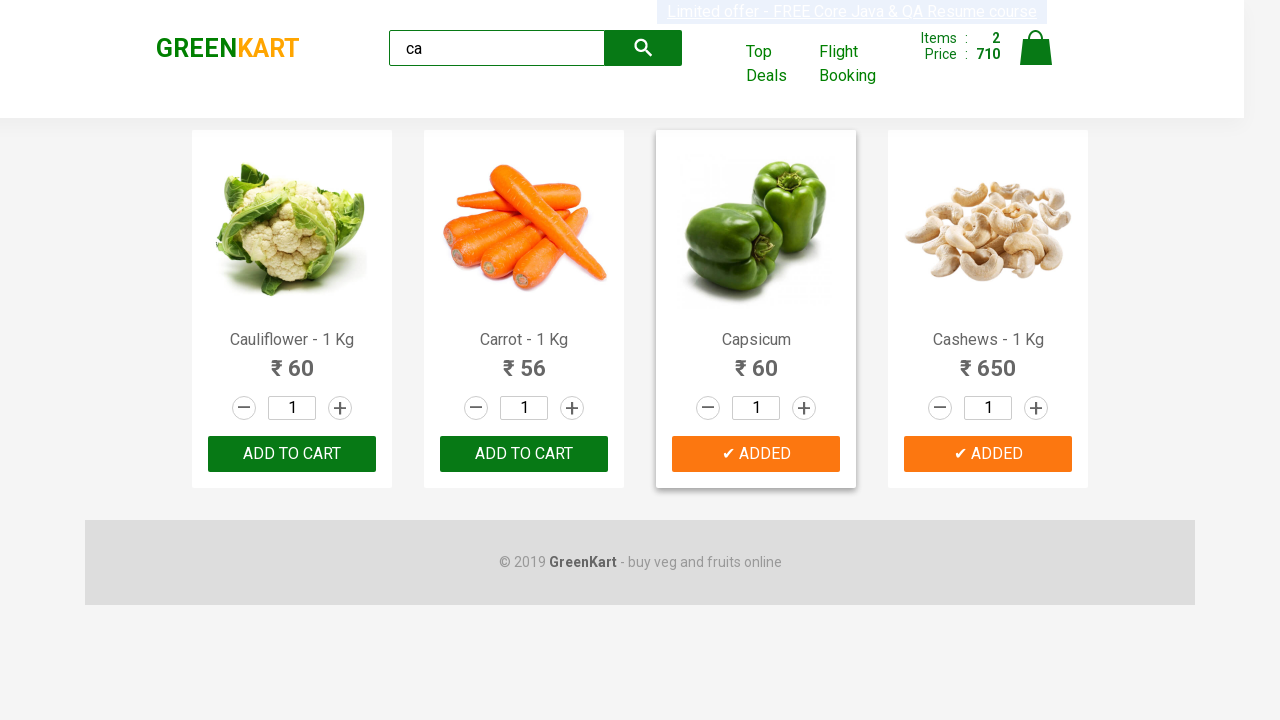

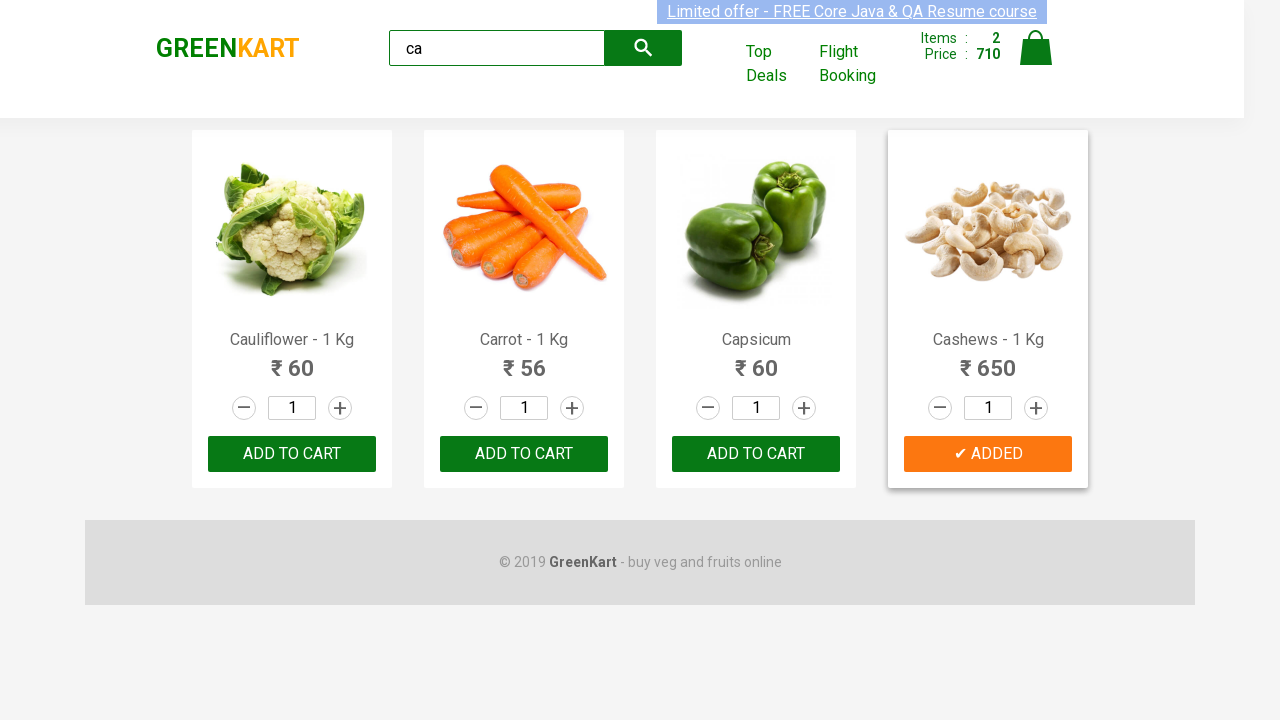